Tests filtering to display only completed items

Starting URL: https://demo.playwright.dev/todomvc

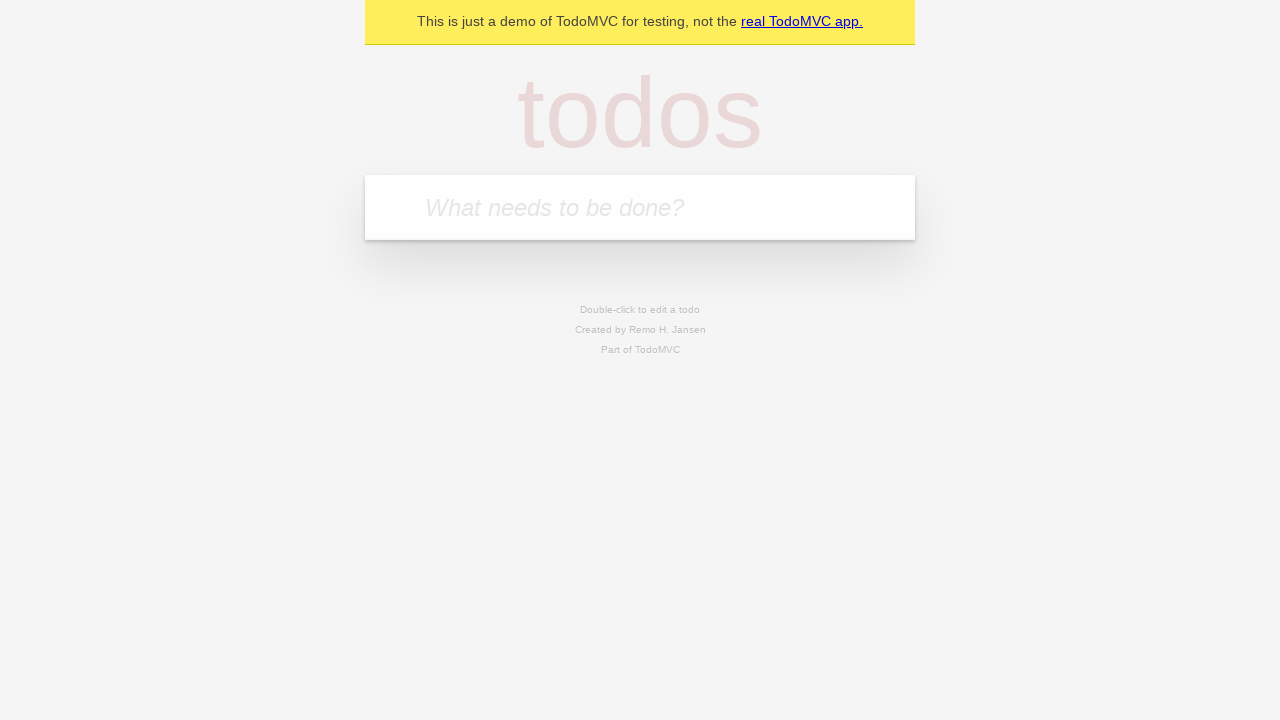

Located the 'What needs to be done?' input field
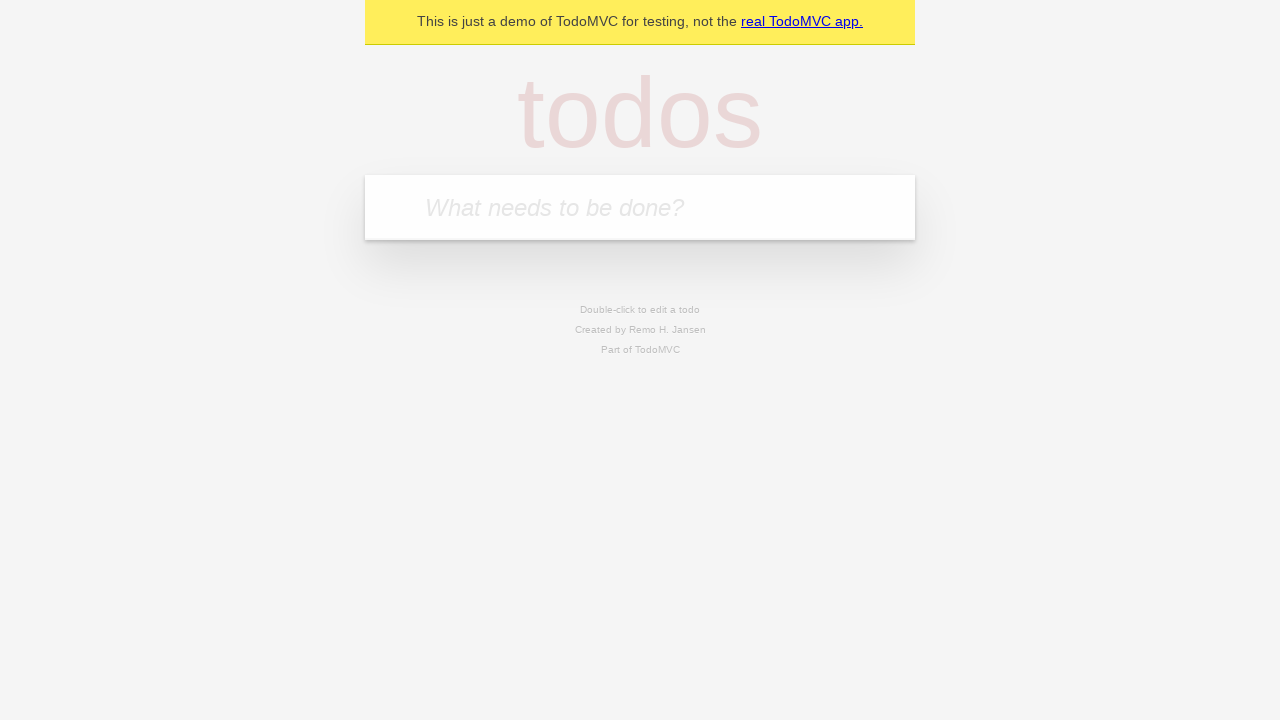

Filled todo input with 'buy some cheese' on internal:attr=[placeholder="What needs to be done?"i]
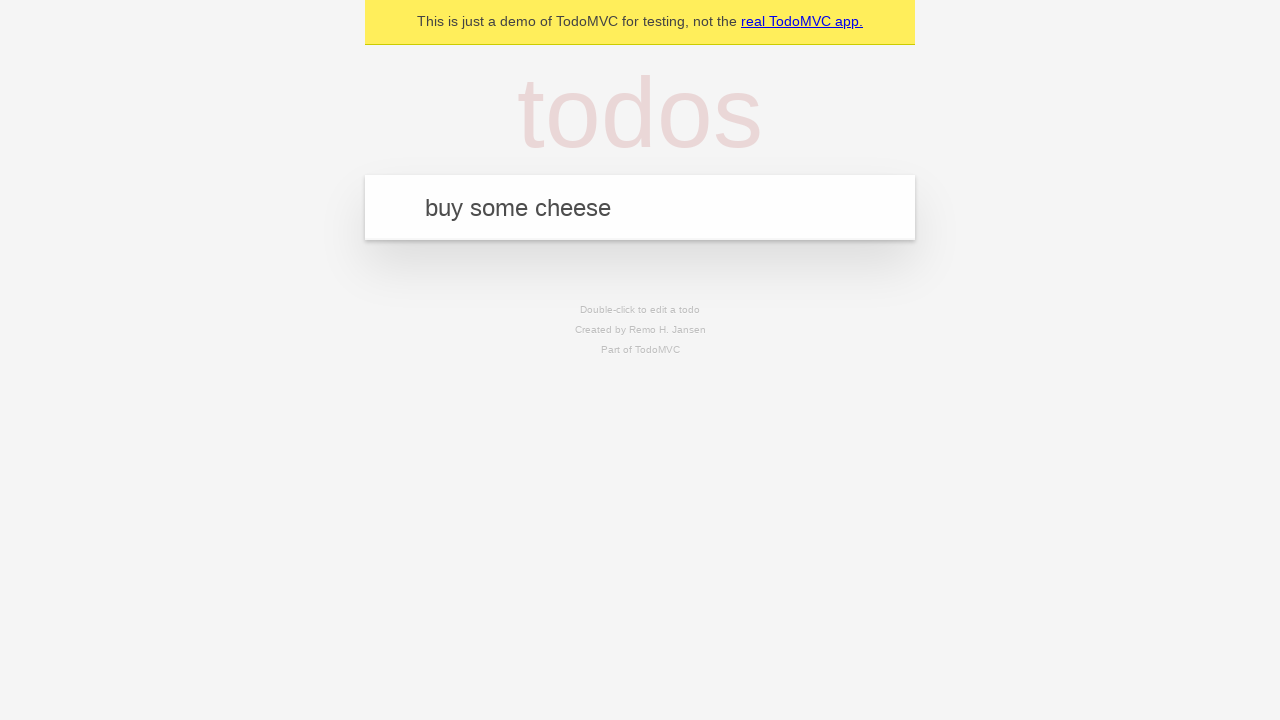

Pressed Enter to create todo 'buy some cheese' on internal:attr=[placeholder="What needs to be done?"i]
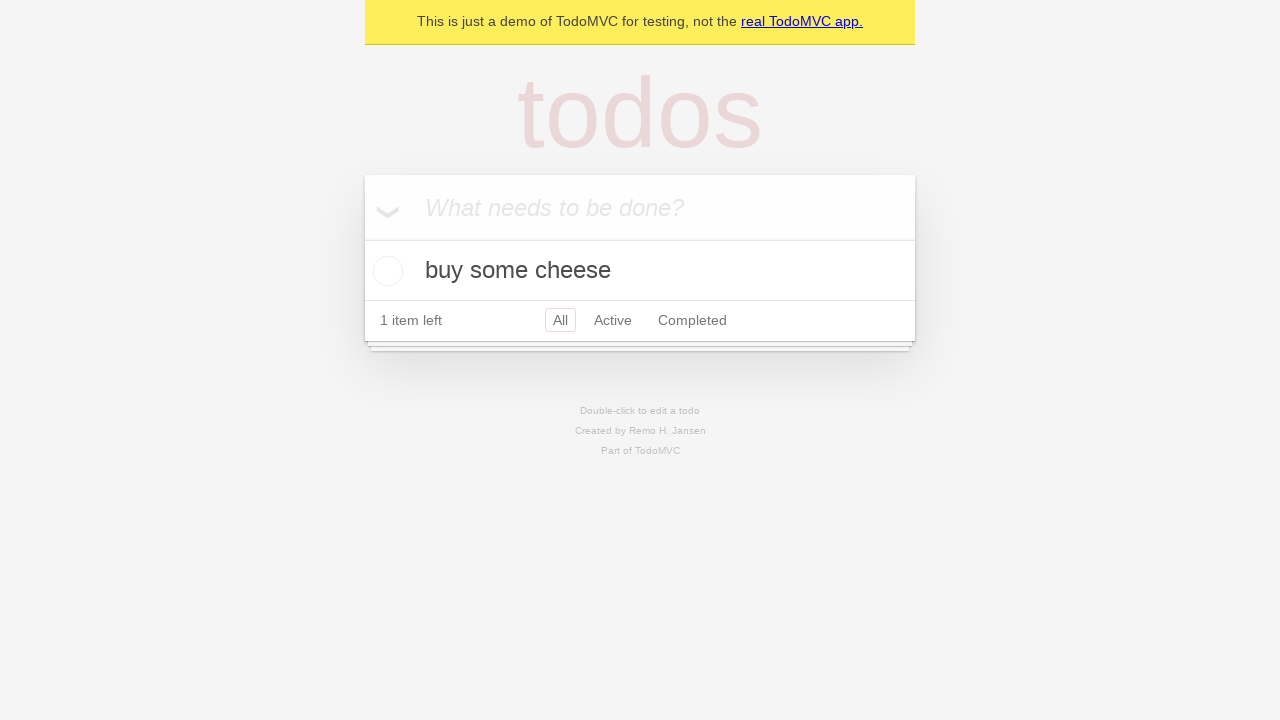

Filled todo input with 'feed the cat' on internal:attr=[placeholder="What needs to be done?"i]
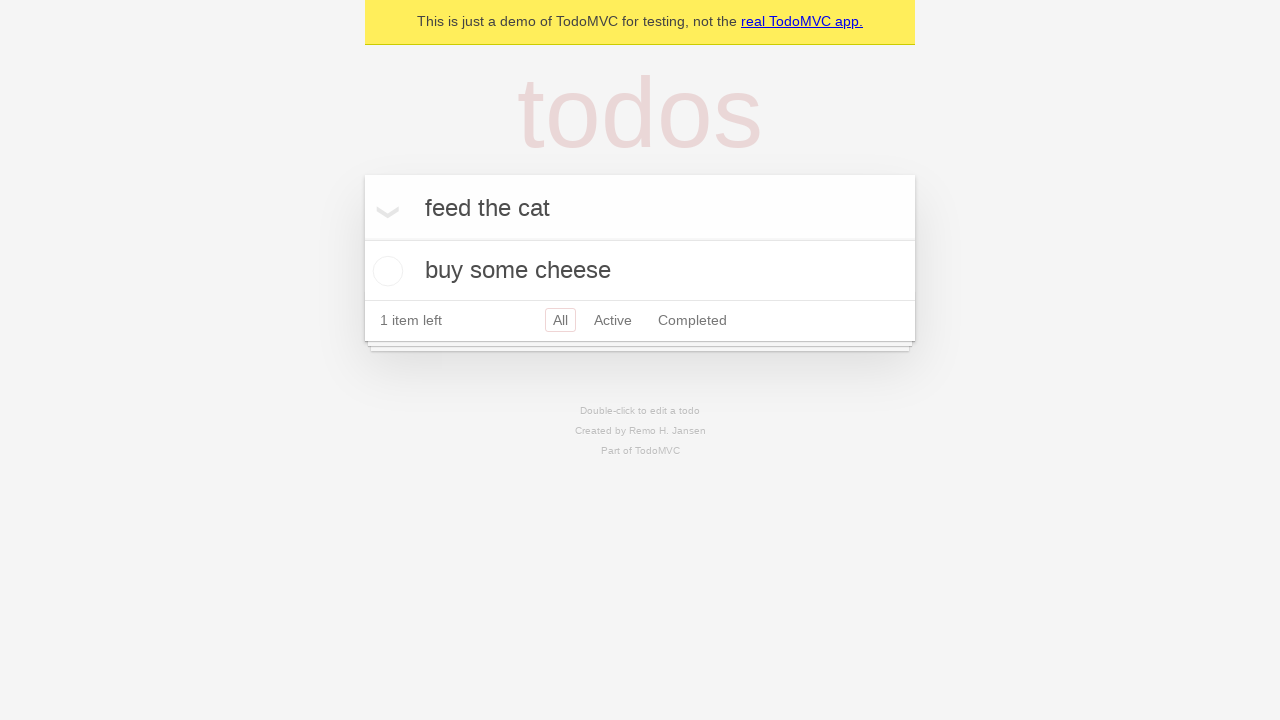

Pressed Enter to create todo 'feed the cat' on internal:attr=[placeholder="What needs to be done?"i]
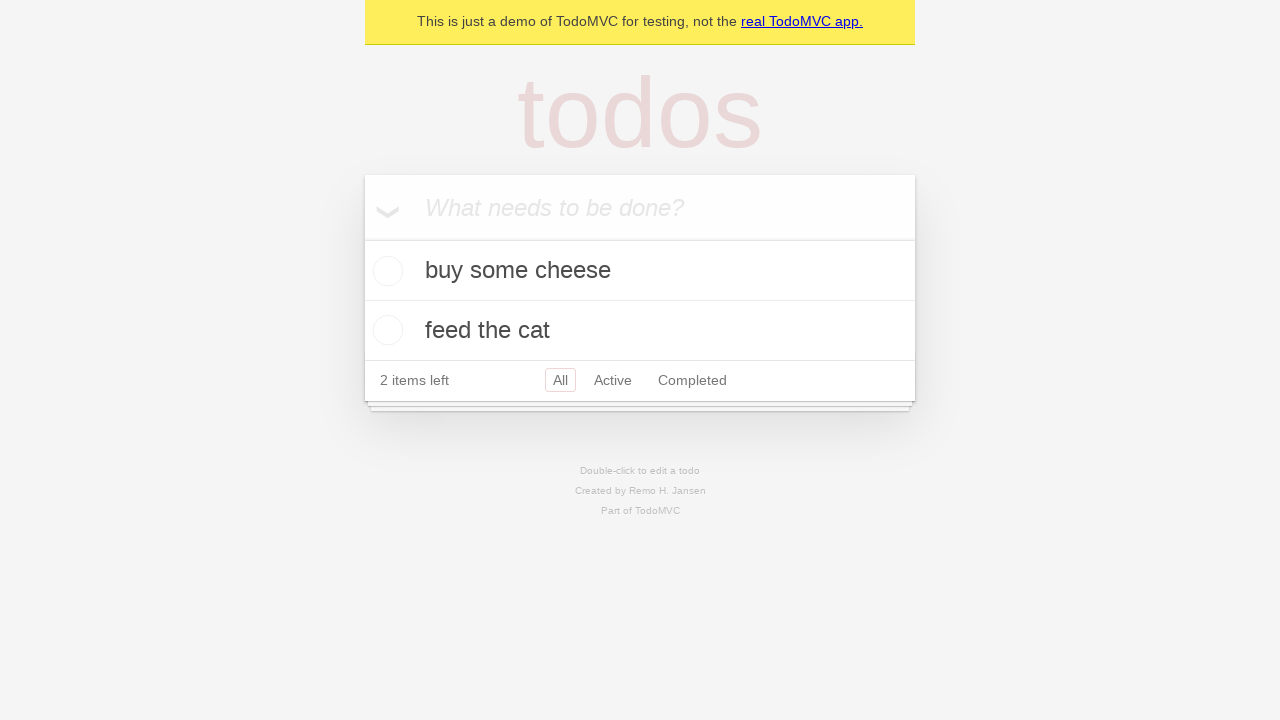

Filled todo input with 'book a doctors appointment' on internal:attr=[placeholder="What needs to be done?"i]
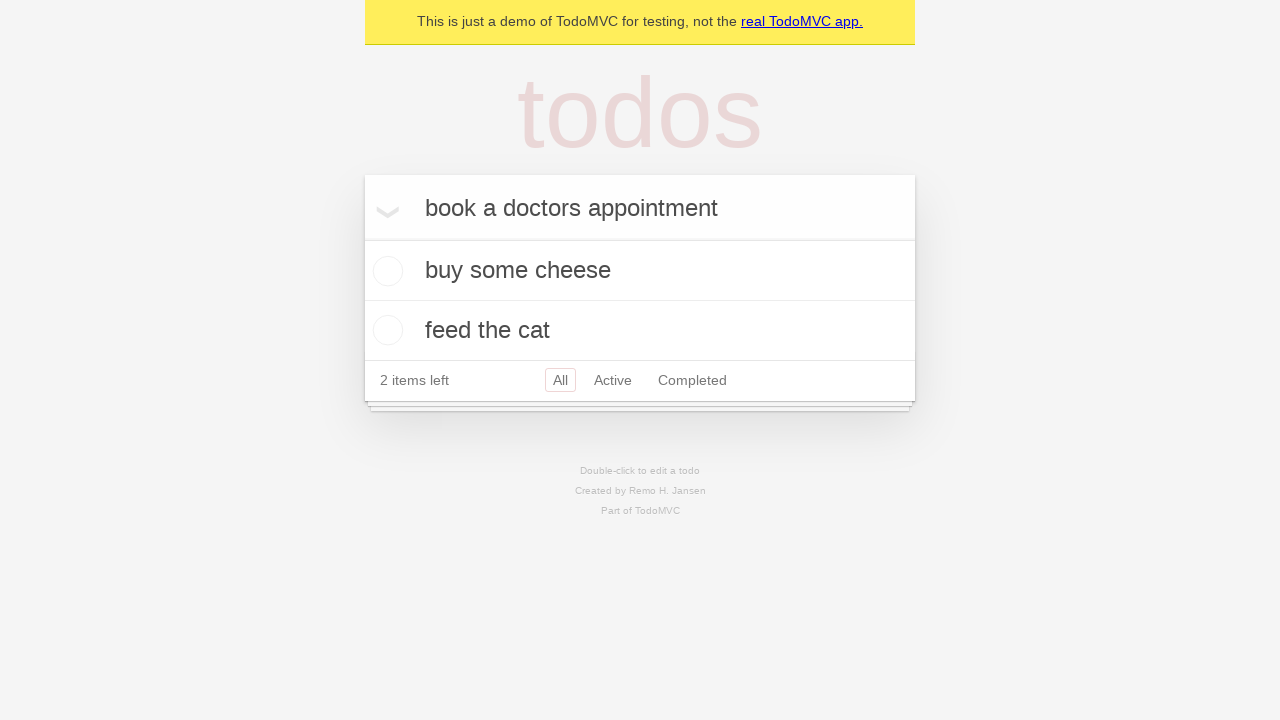

Pressed Enter to create todo 'book a doctors appointment' on internal:attr=[placeholder="What needs to be done?"i]
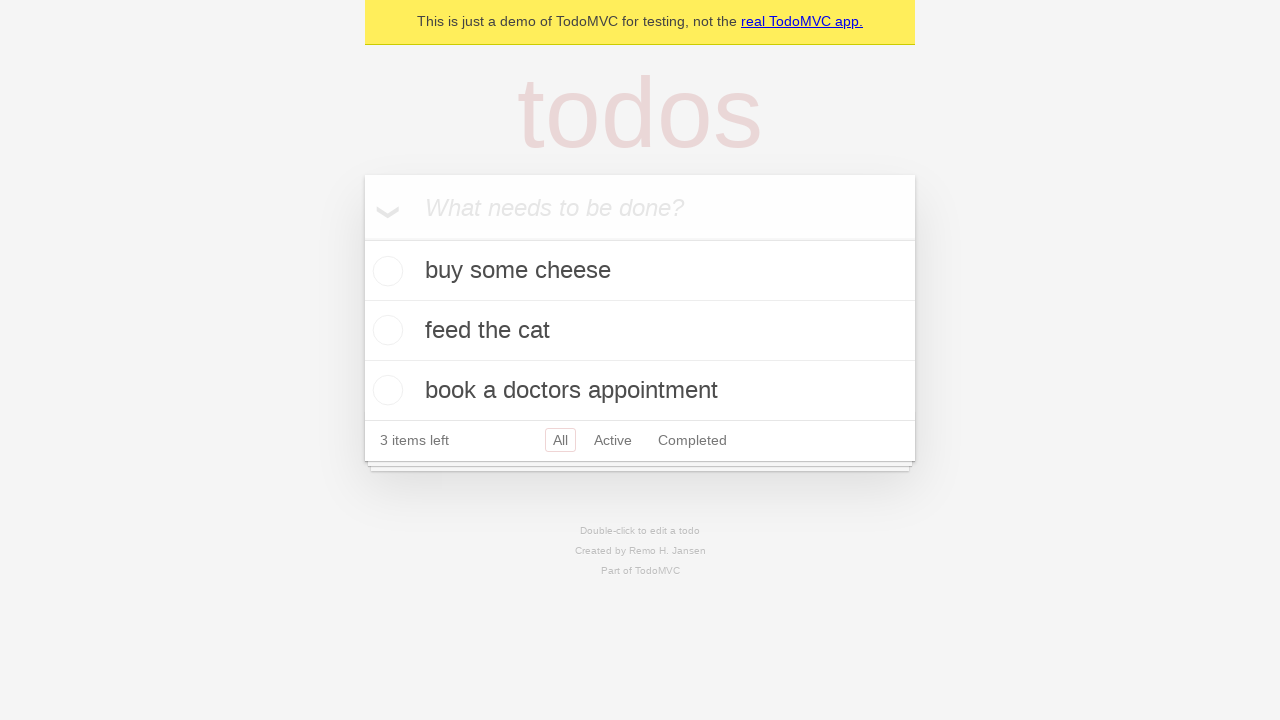

Checked the checkbox for the second todo item at (385, 330) on internal:testid=[data-testid="todo-item"s] >> nth=1 >> internal:role=checkbox
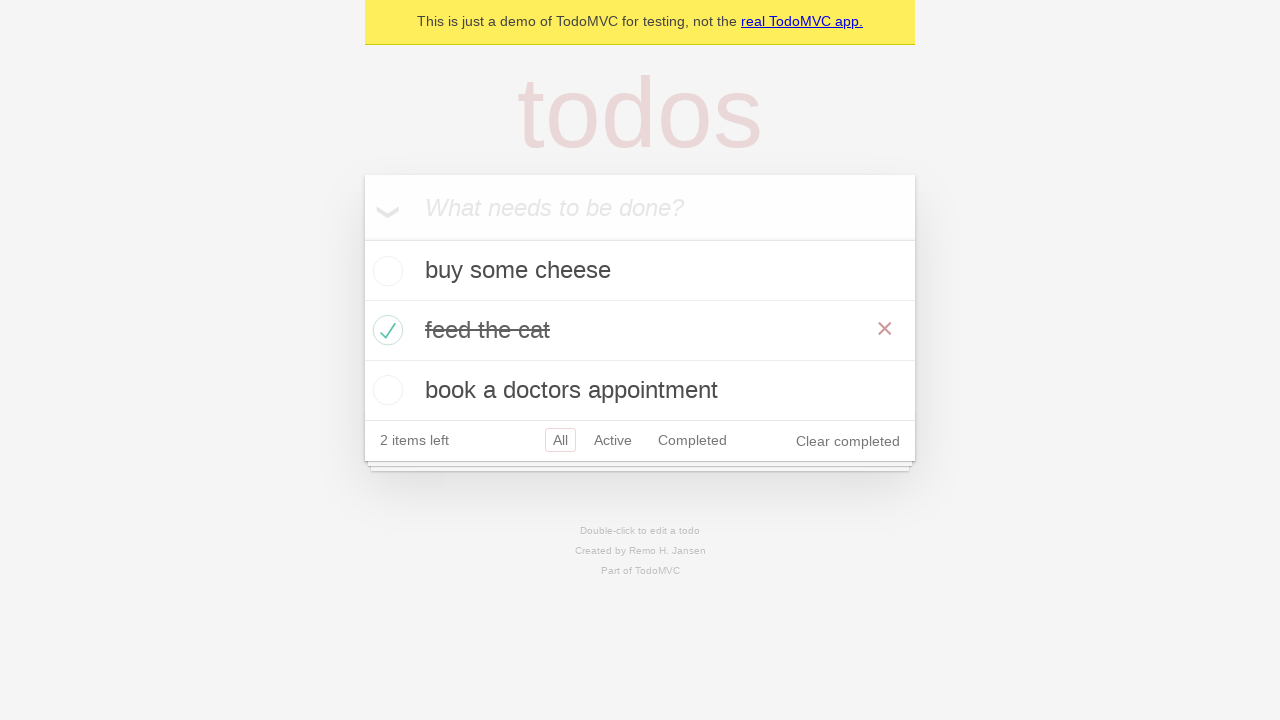

Clicked the 'Completed' filter link to display only completed items at (692, 440) on internal:role=link[name="Completed"i]
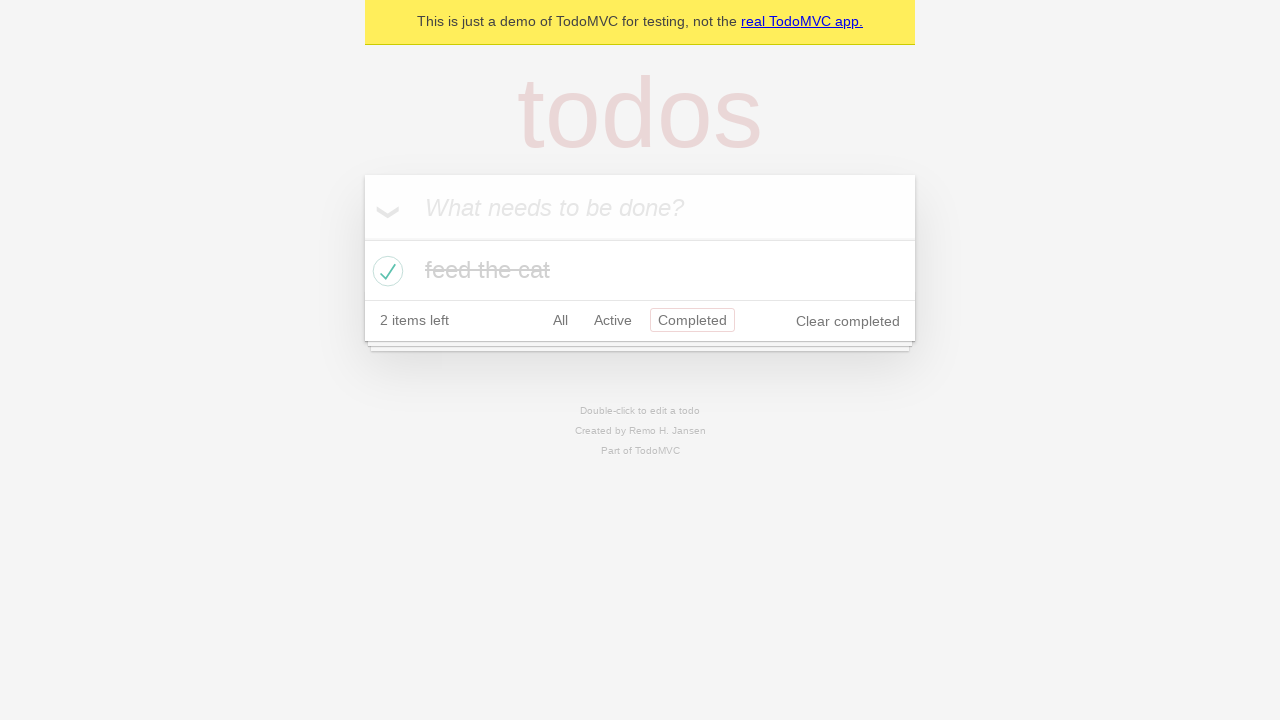

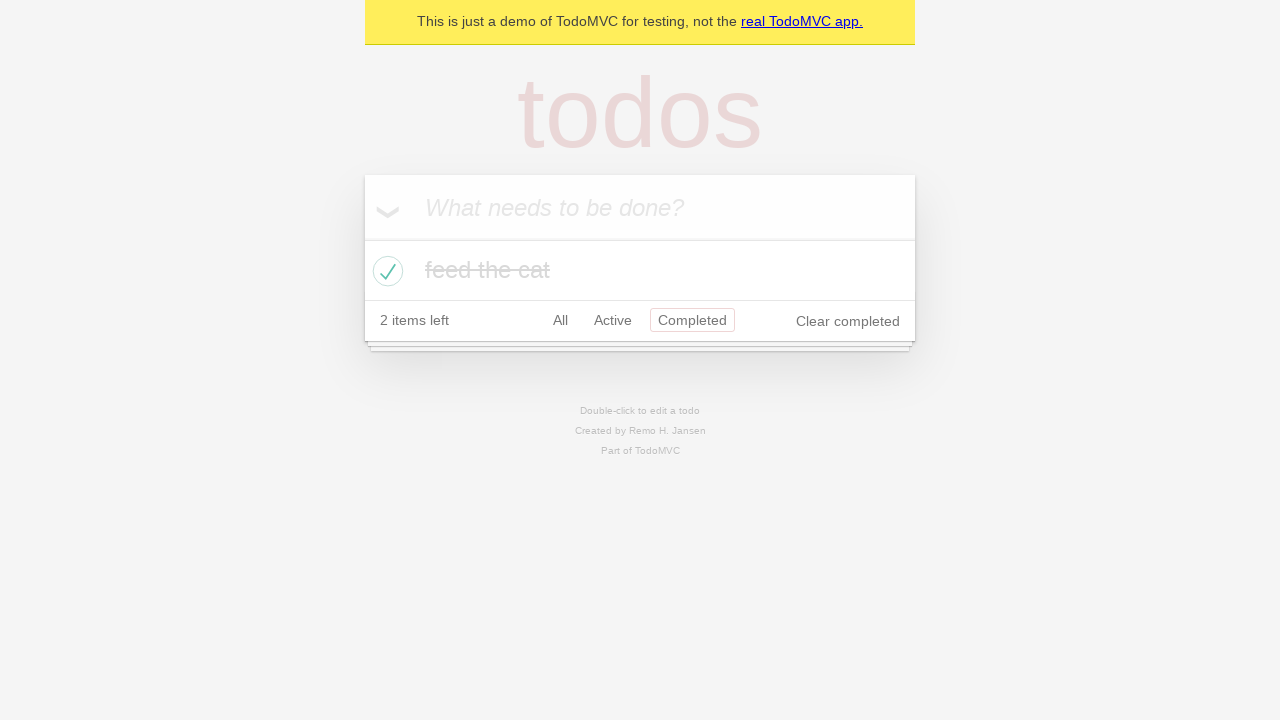